Tests filtering to show only active (uncompleted) todo items

Starting URL: https://demo.playwright.dev/todomvc

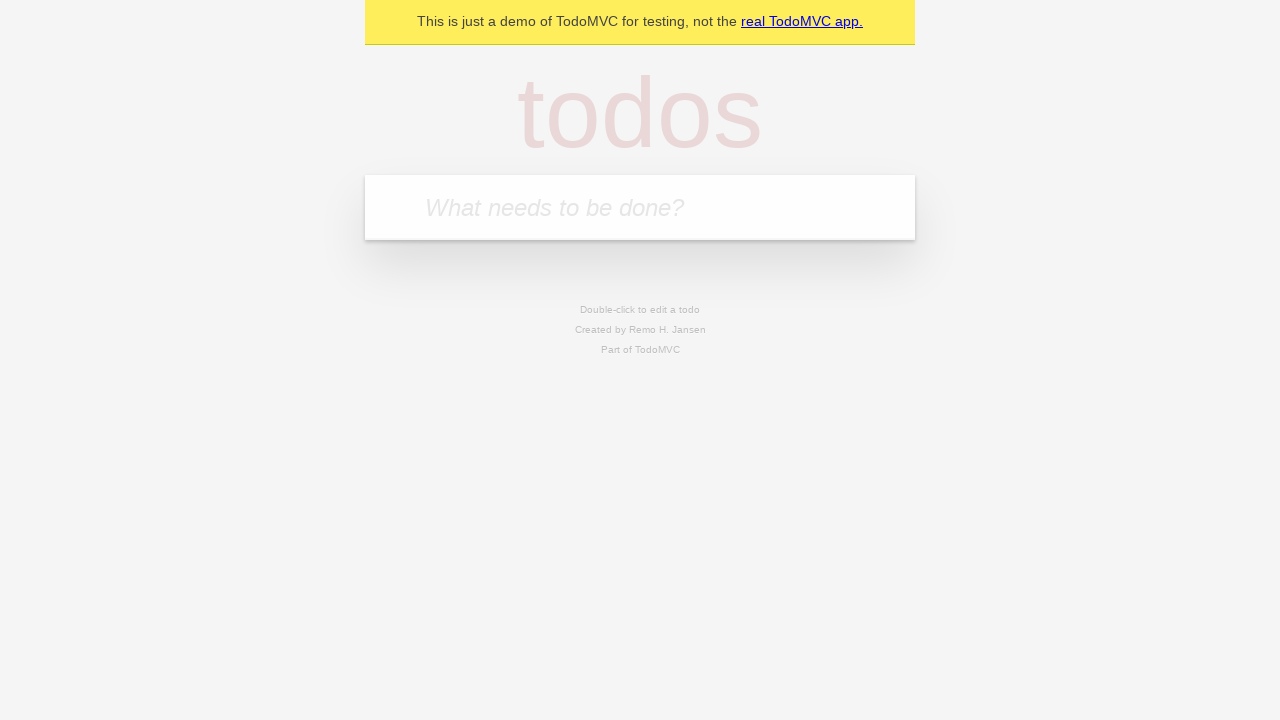

Filled first todo input with 'buy some cheese' on internal:attr=[placeholder="What needs to be done?"i]
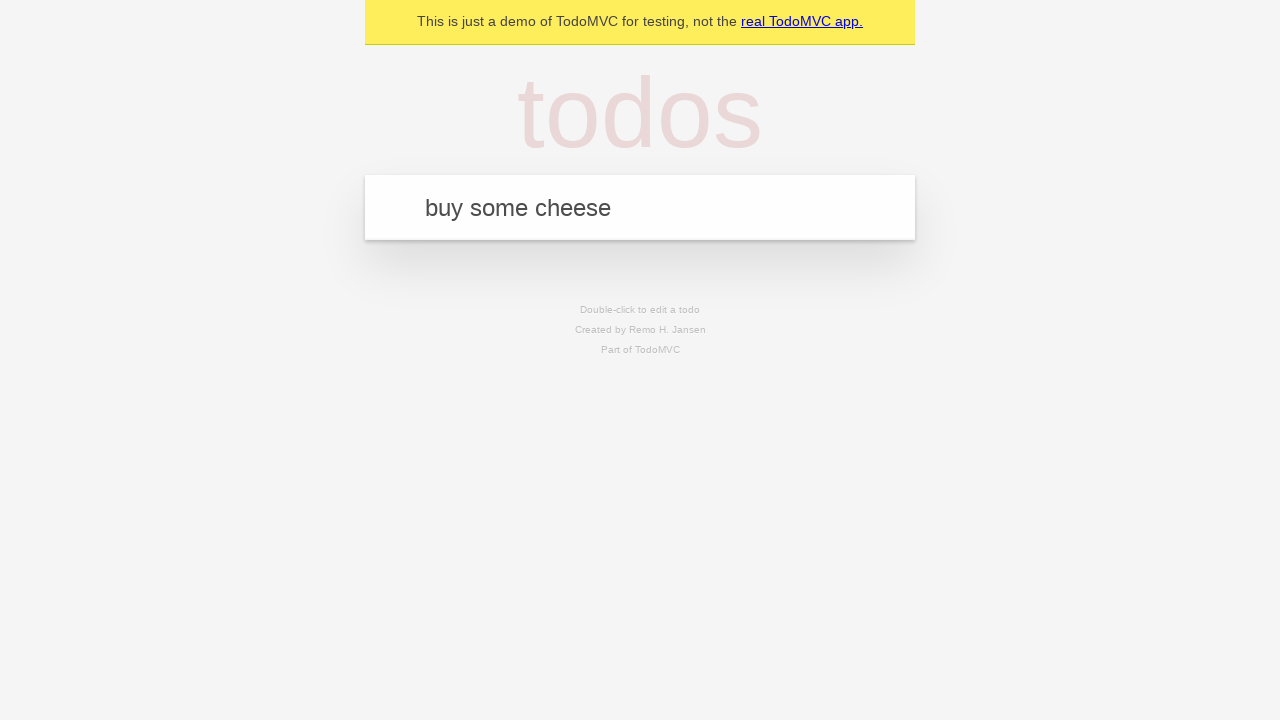

Pressed Enter to create first todo item on internal:attr=[placeholder="What needs to be done?"i]
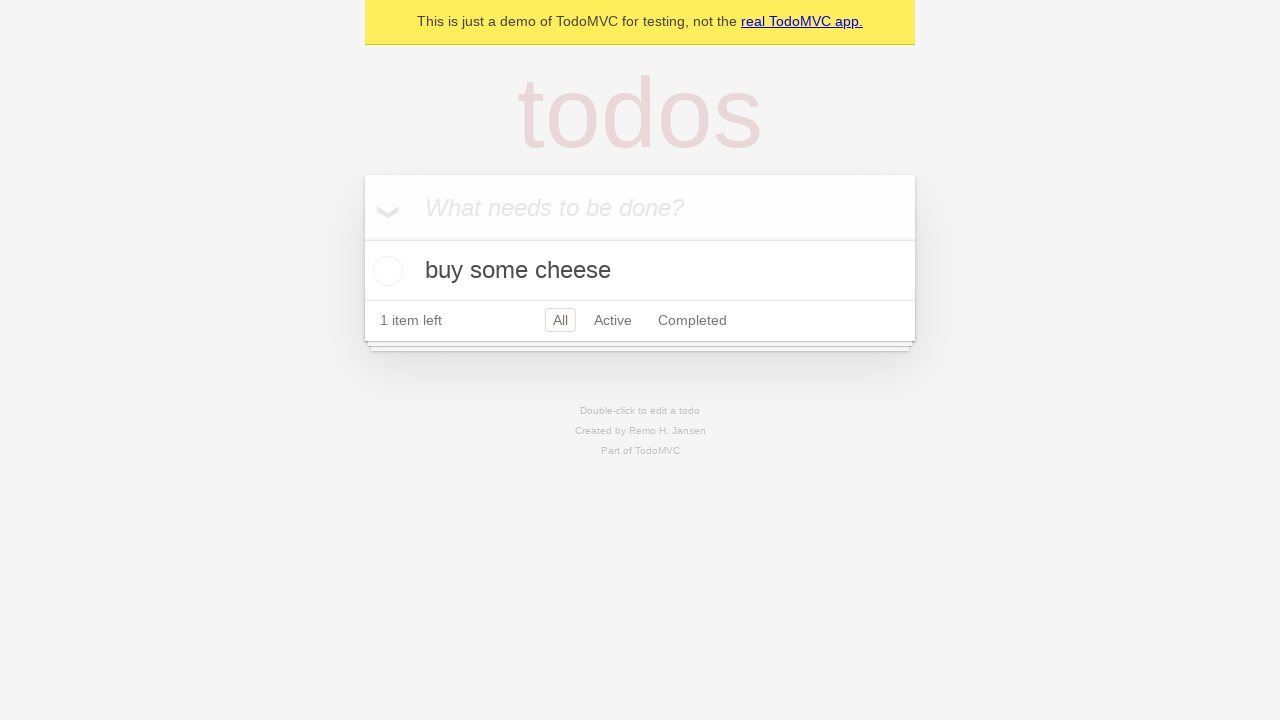

Filled second todo input with 'feed the cat' on internal:attr=[placeholder="What needs to be done?"i]
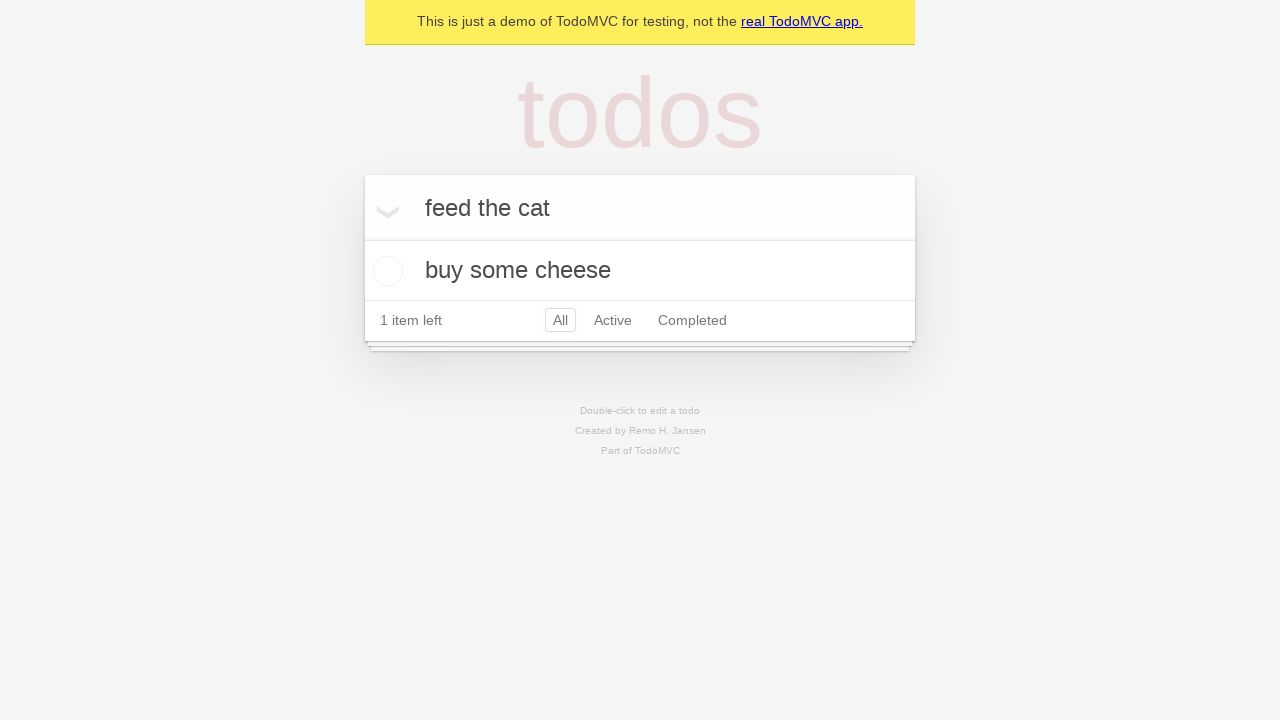

Pressed Enter to create second todo item on internal:attr=[placeholder="What needs to be done?"i]
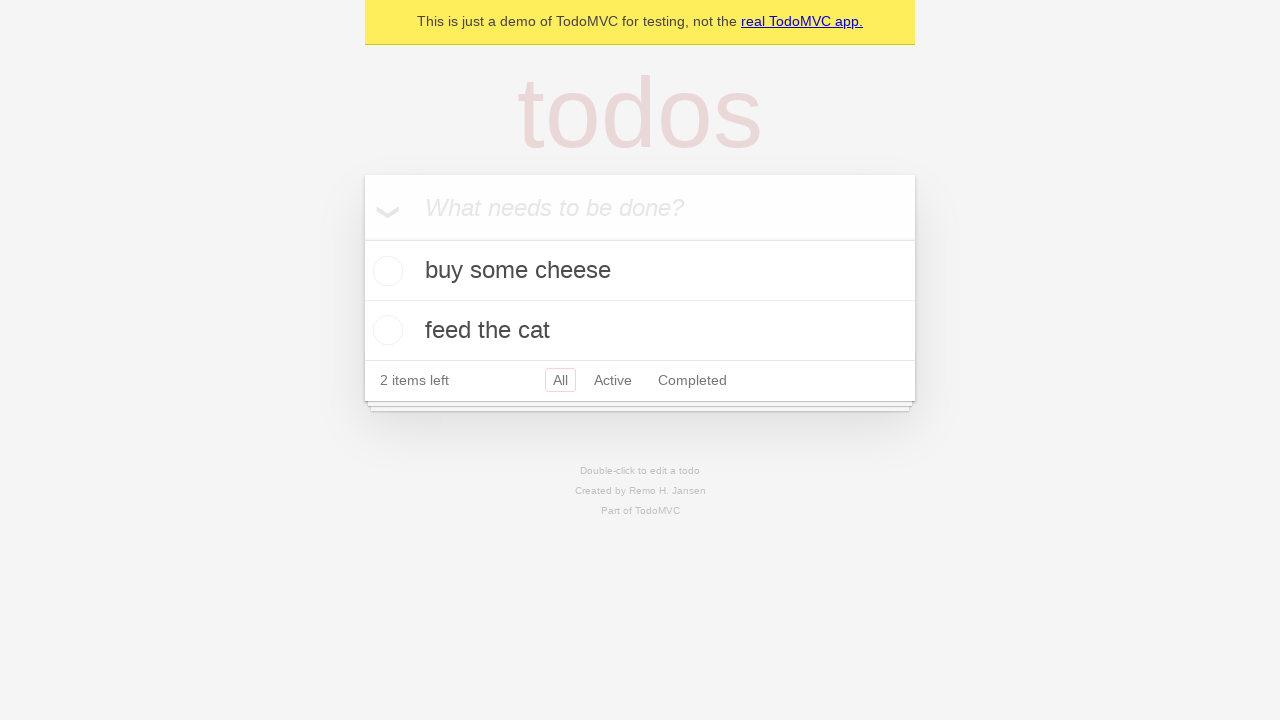

Filled third todo input with 'book a doctors appointment' on internal:attr=[placeholder="What needs to be done?"i]
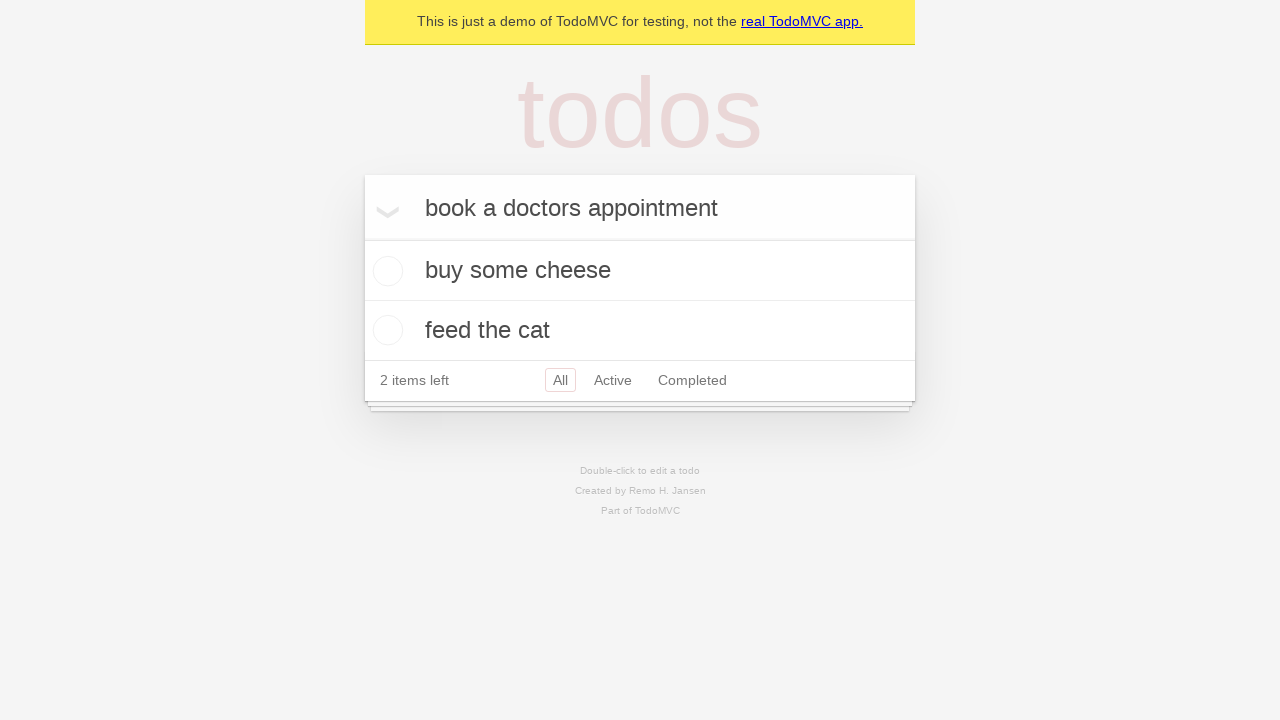

Pressed Enter to create third todo item on internal:attr=[placeholder="What needs to be done?"i]
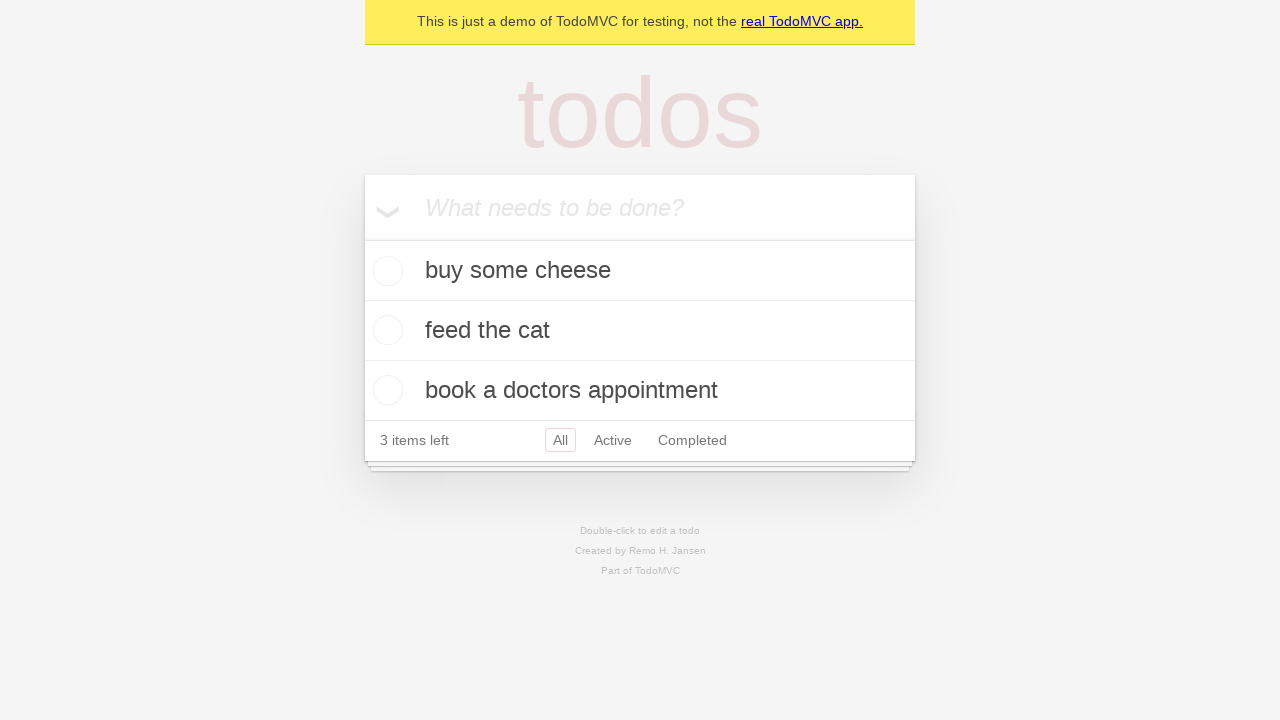

Waited for todo items to load on the page
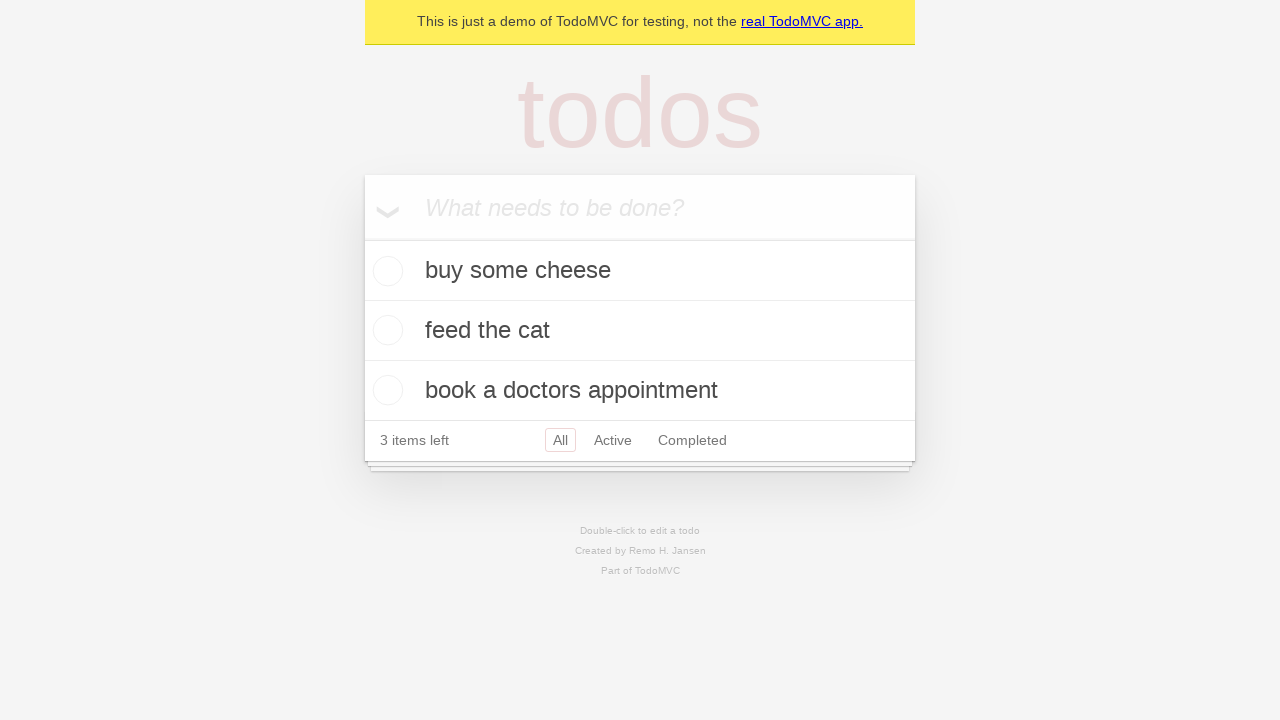

Checked second todo item to mark it as completed at (385, 330) on internal:testid=[data-testid="todo-item"s] >> nth=1 >> internal:role=checkbox
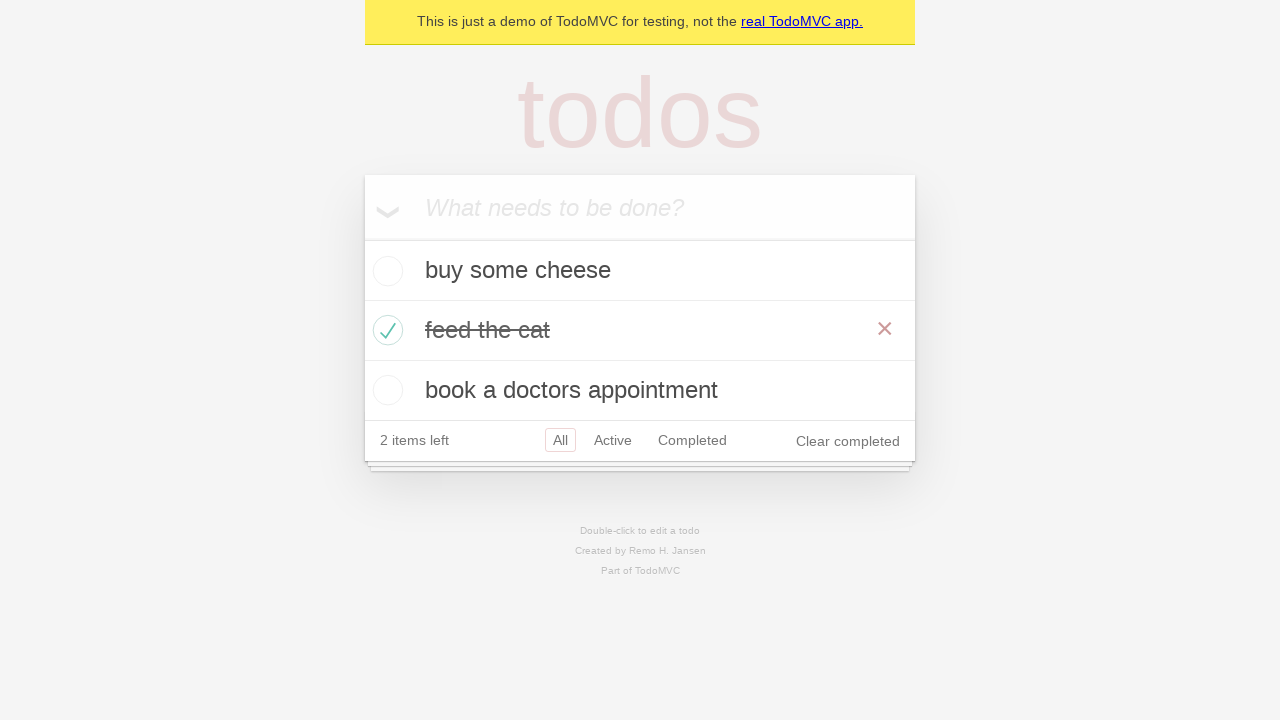

Clicked Active filter link to display only active todo items at (613, 440) on internal:role=link[name="Active"i]
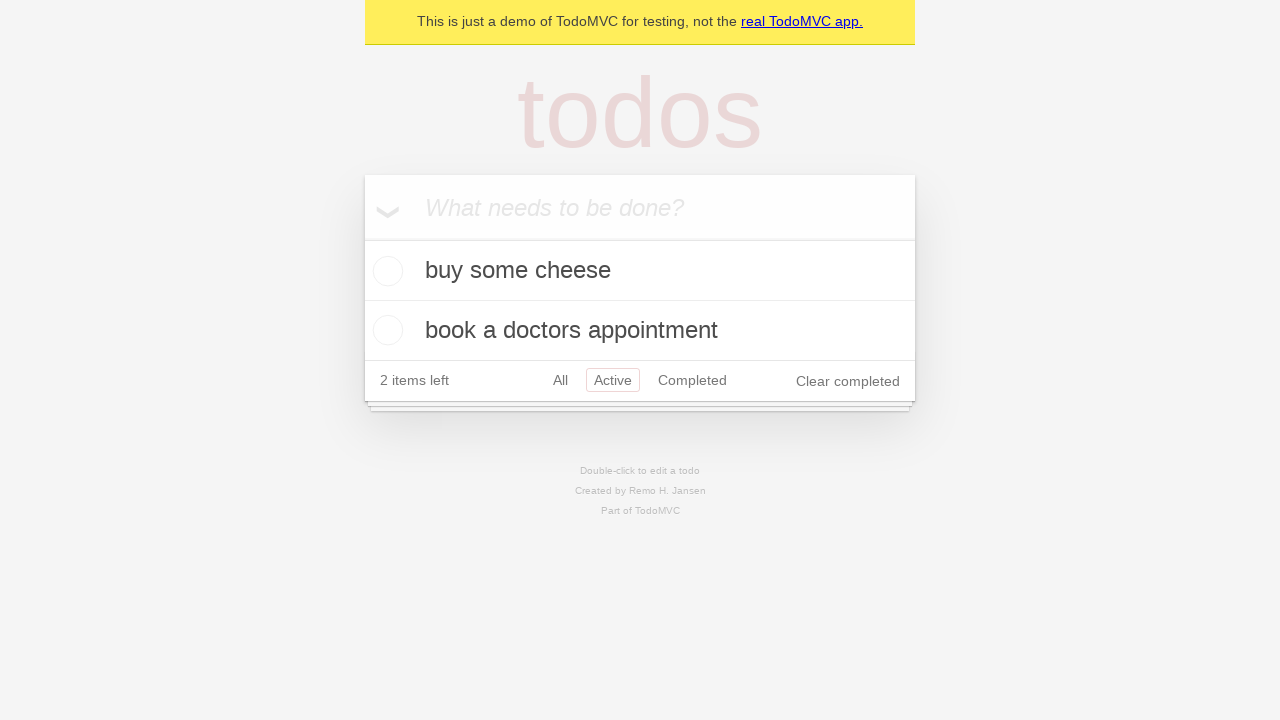

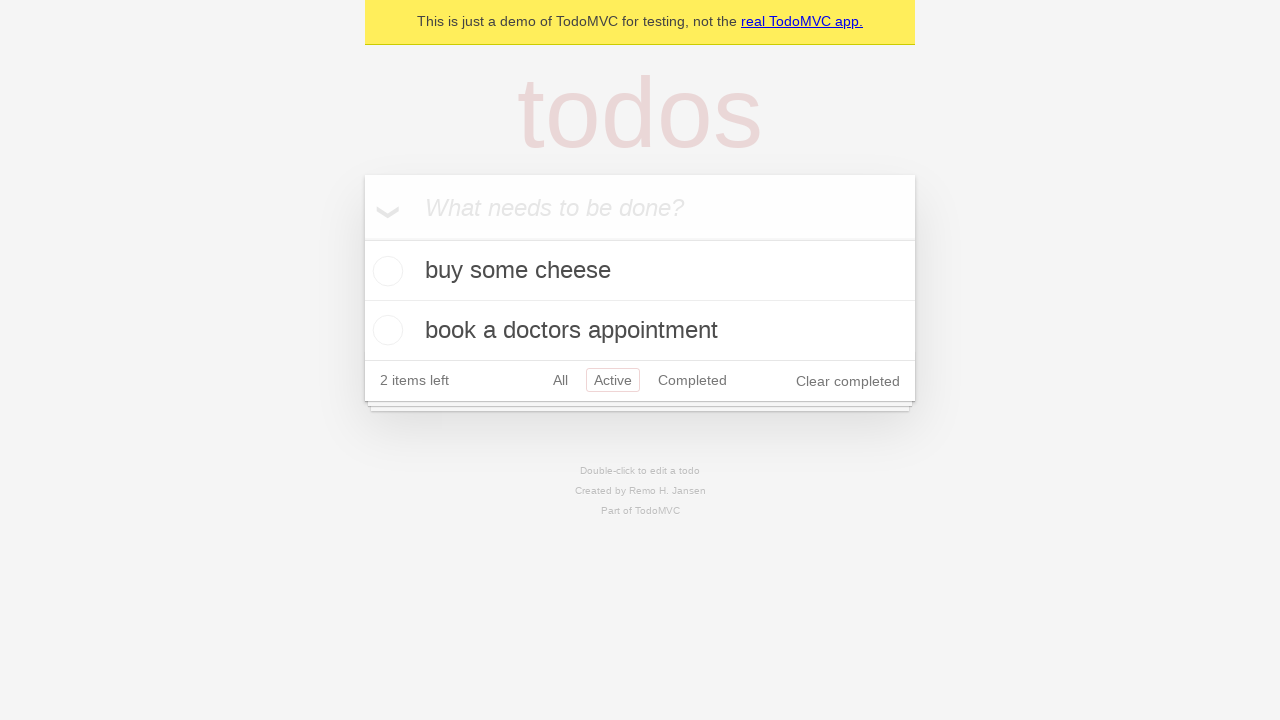